Simple test that navigates to Platzi's homepage and verifies the page loads successfully

Starting URL: https://www.platzi.com

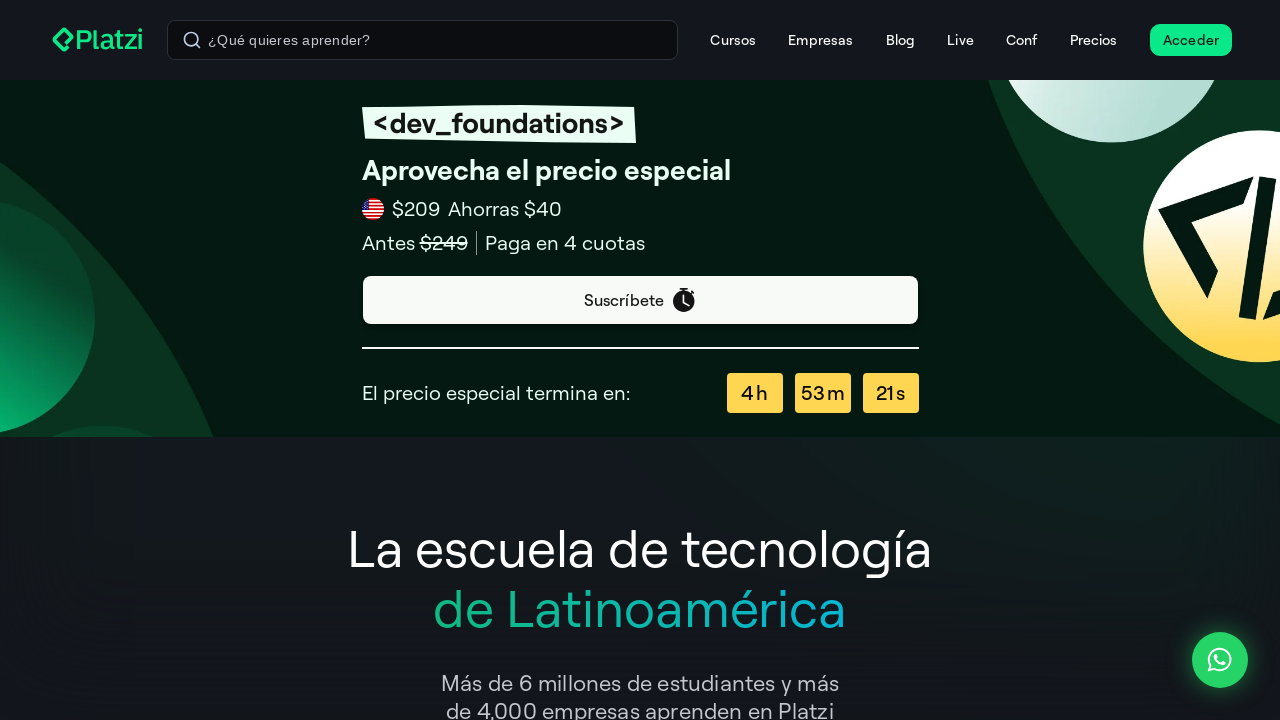

Waited for page DOM to be fully loaded
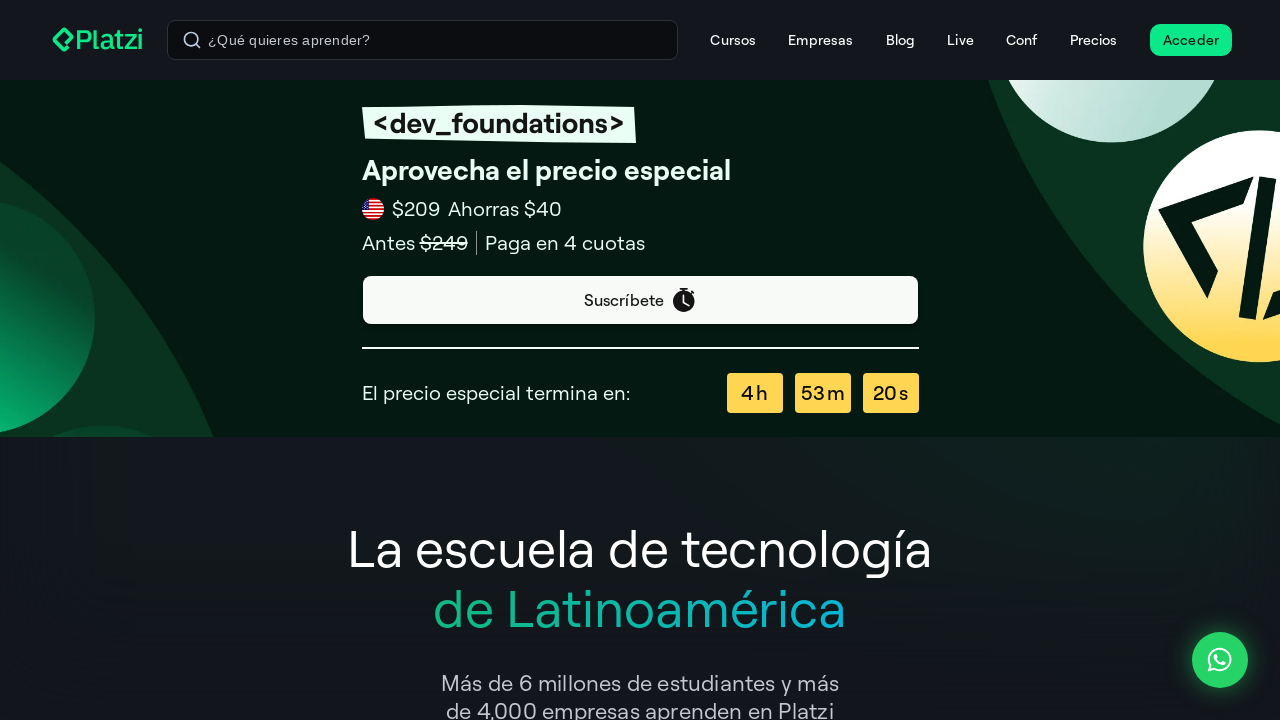

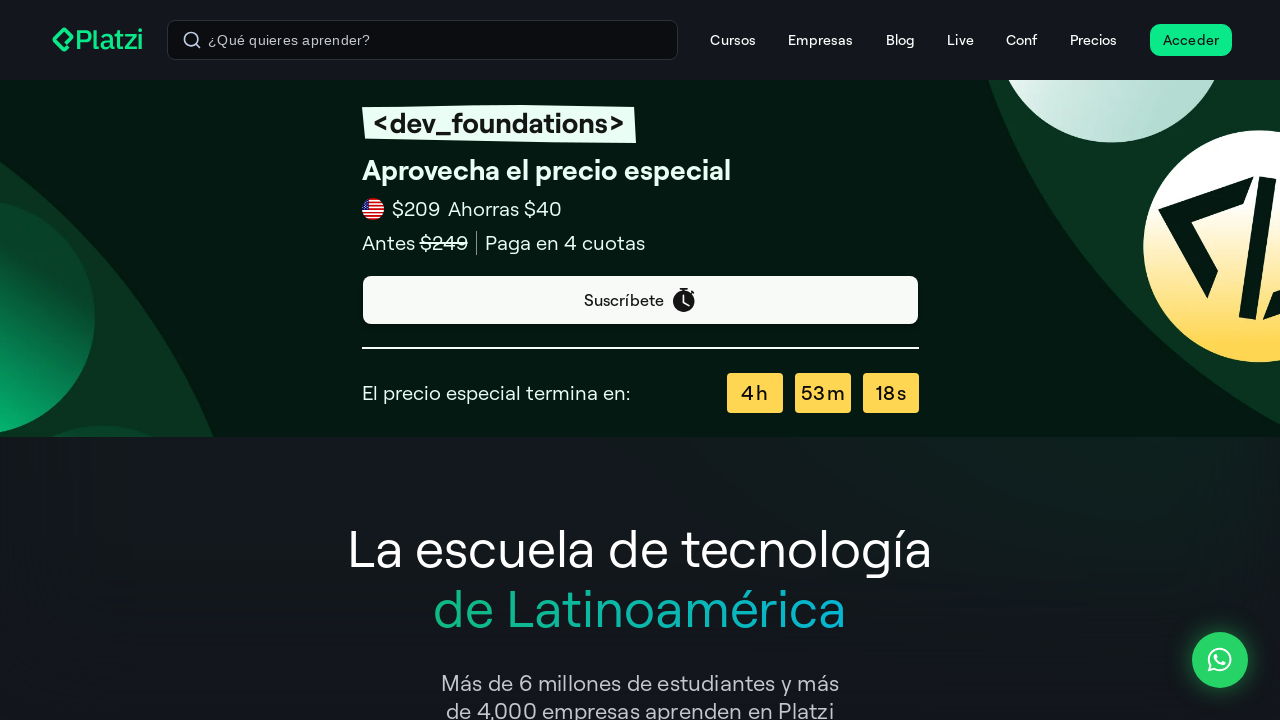